Tests form field traversal on a locators practice page by filling input fields using CSS sibling selectors, clicking a forgot password link, then navigates to a dropdown practice page to test dropdown selection functionality.

Starting URL: https://rahulshettyacademy.com/locatorspractice

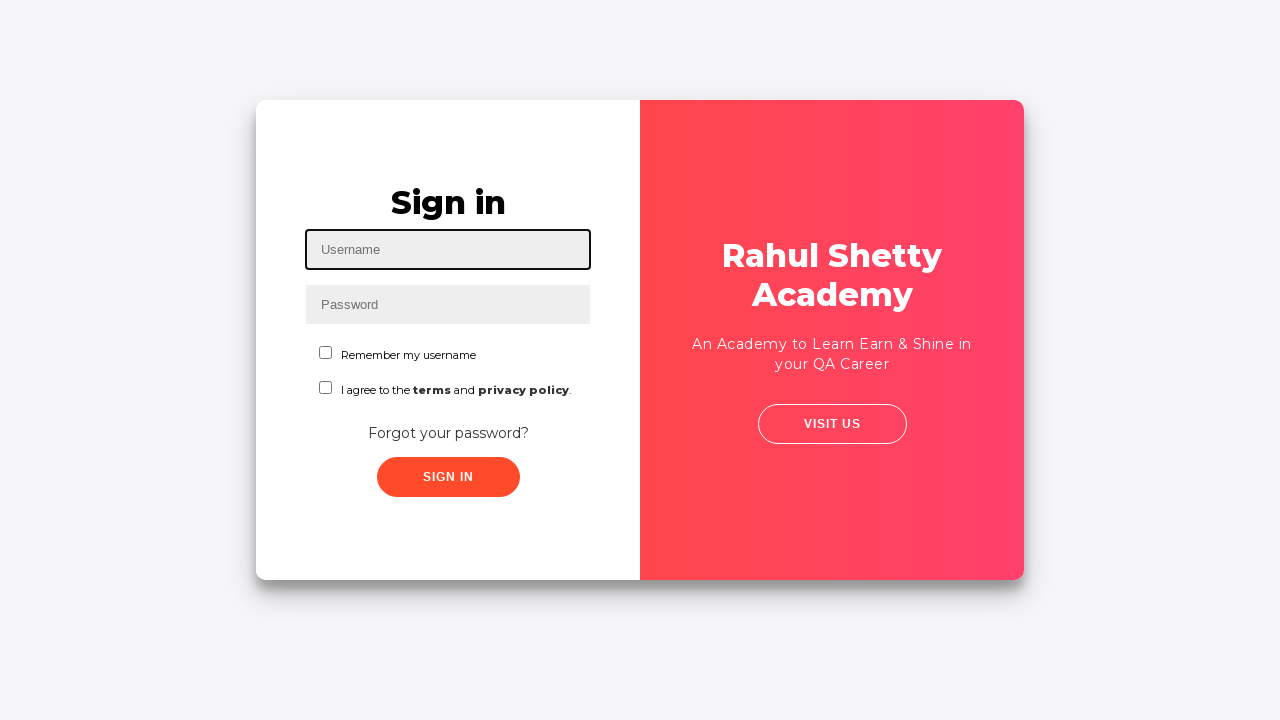

Filled password field using sibling selector with 'raja' on form.form input:nth-child(2)+input
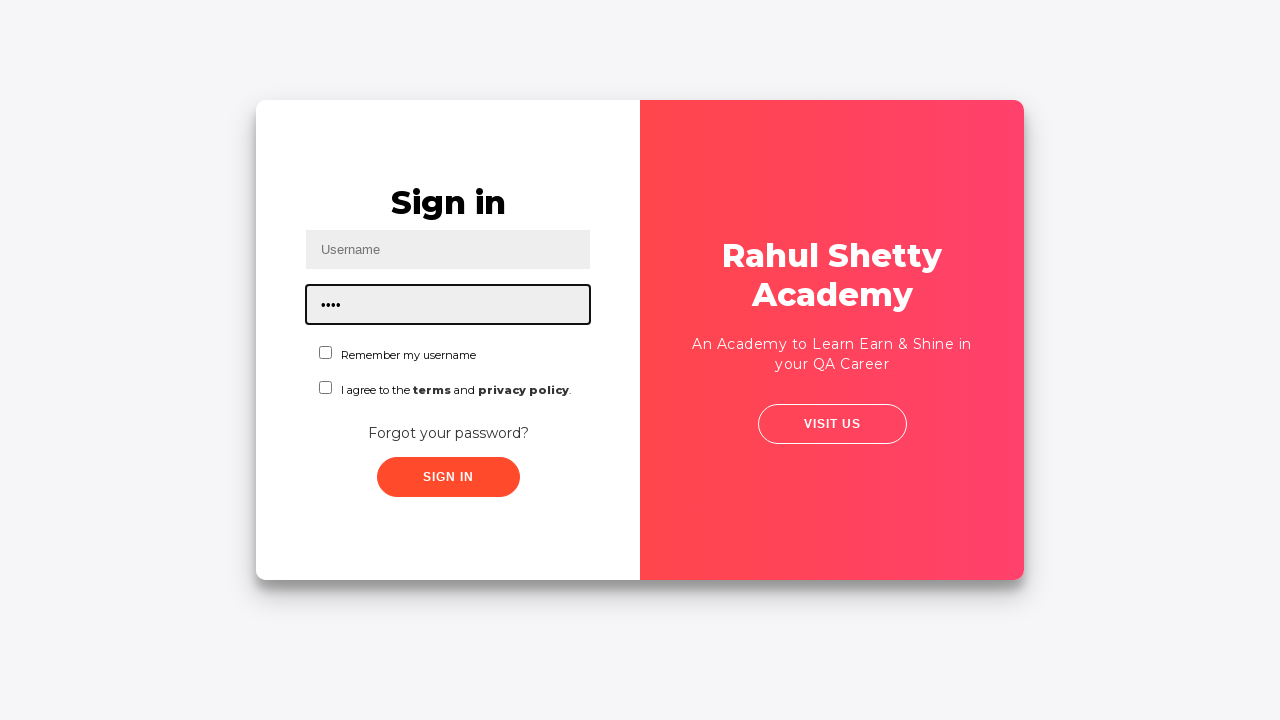

Clicked 'Forgot your password?' link at (448, 433) on text=Forgot your password?
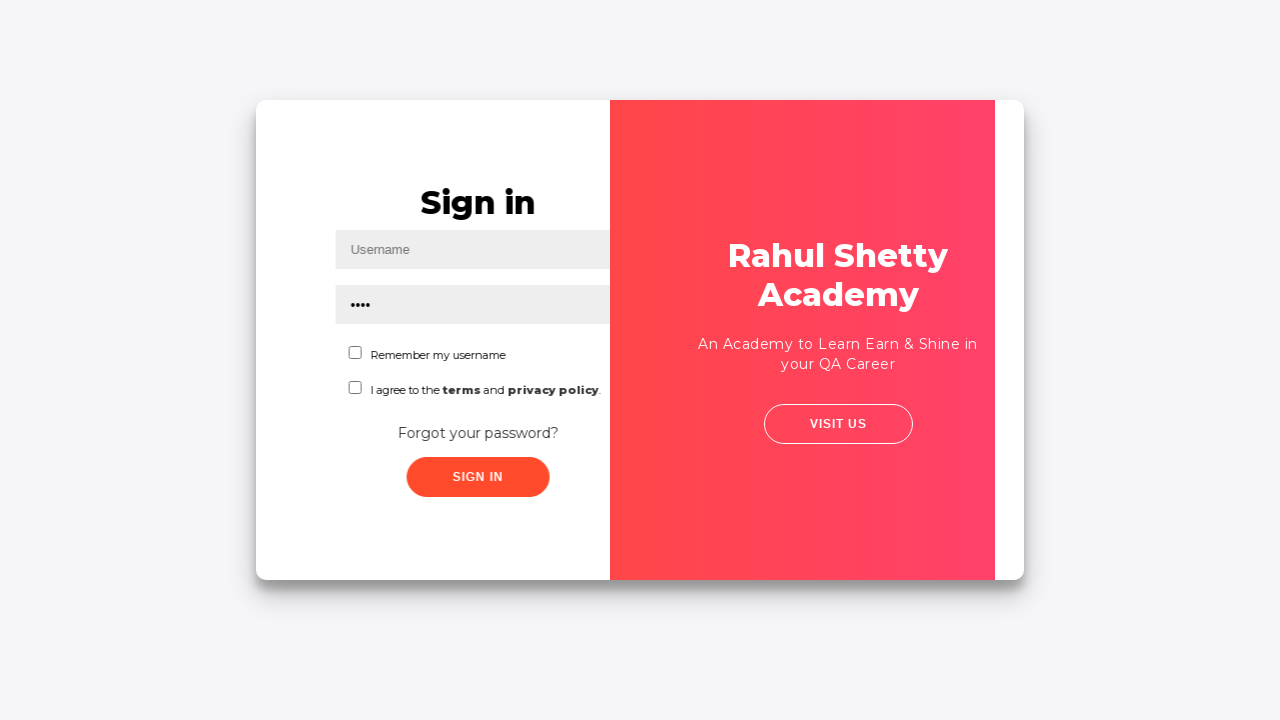

Filled forgot password form field with 'raja' on form input:nth-child(3)+input
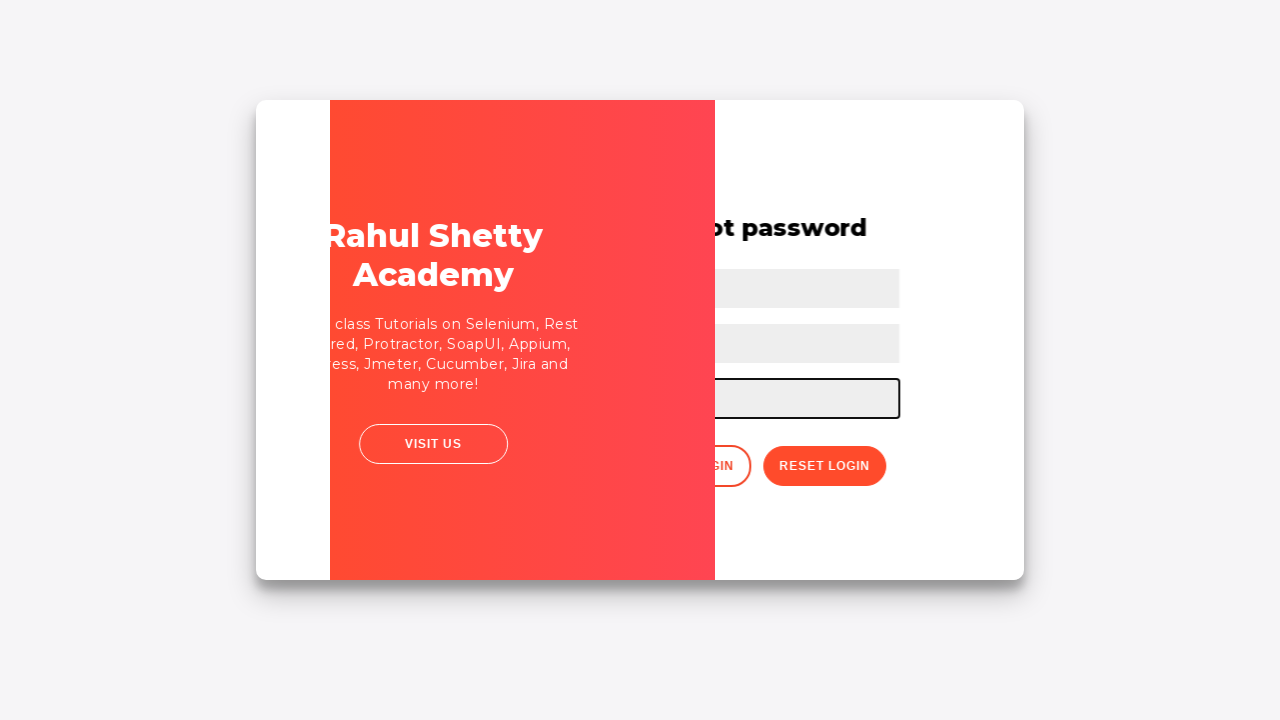

Navigated to dropdown practice page
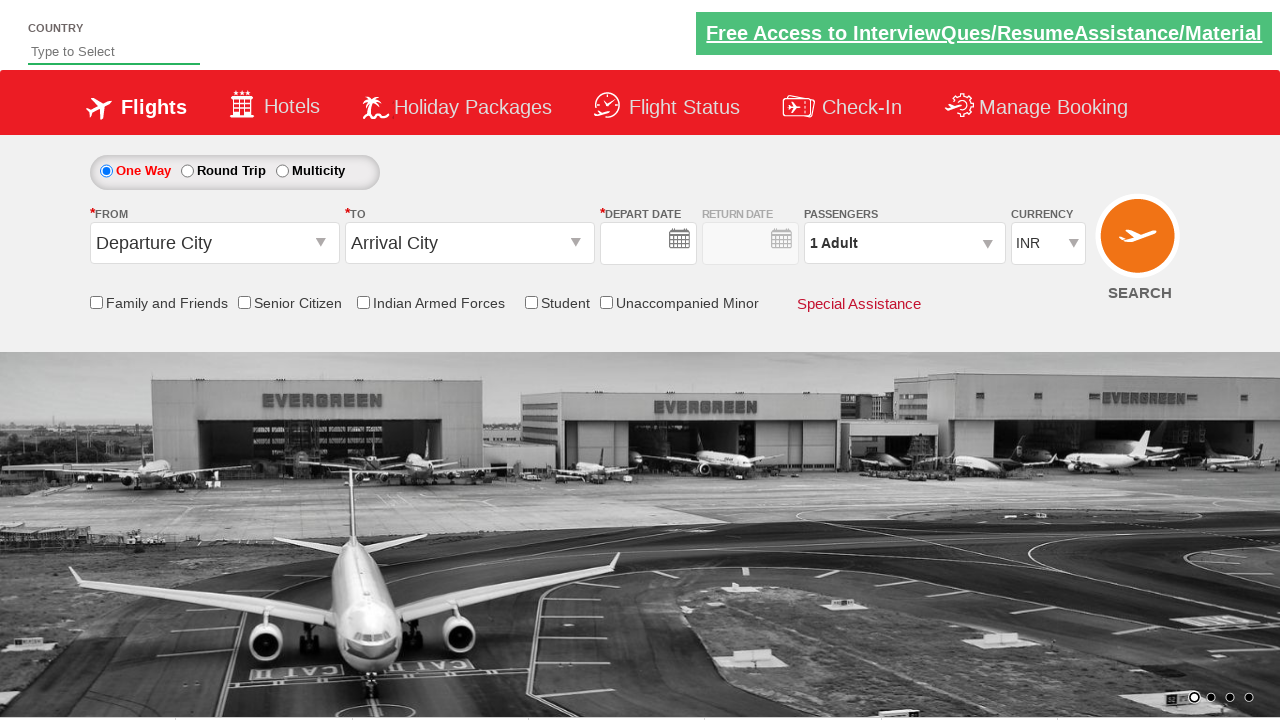

Currency dropdown selector became available
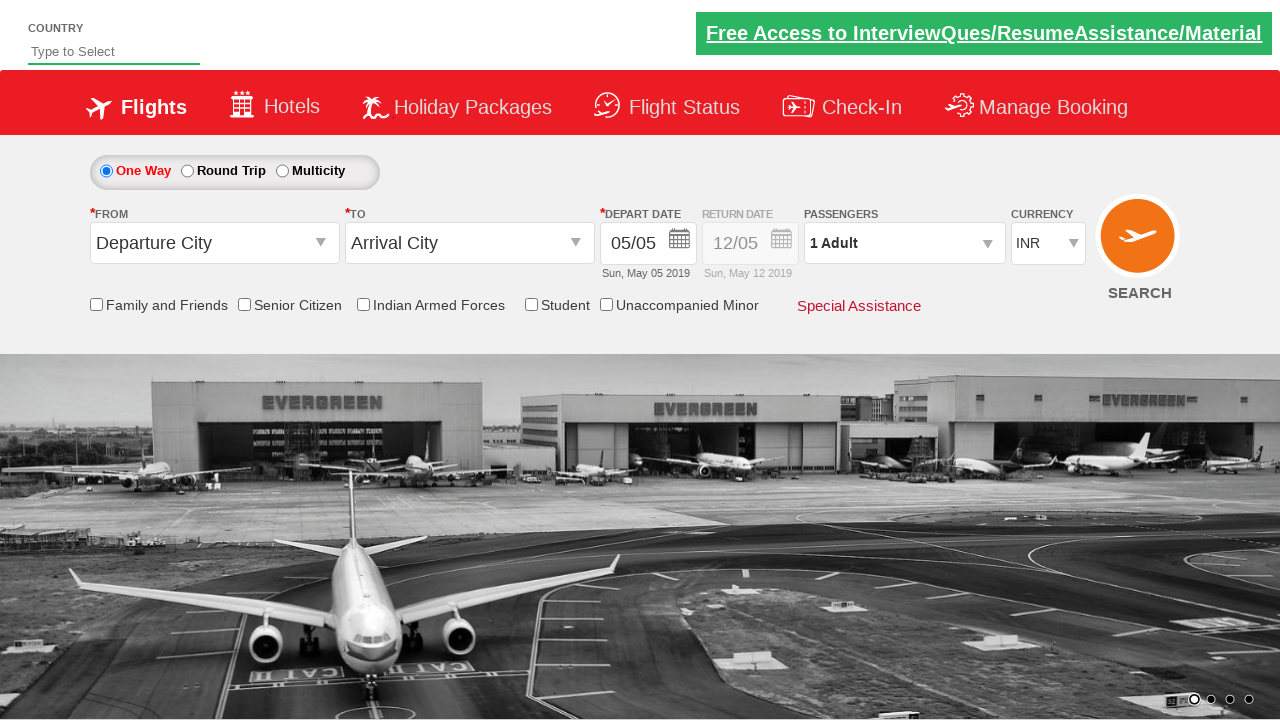

Selected dropdown option by index 2 (AED) on #ctl00_mainContent_DropDownListCurrency
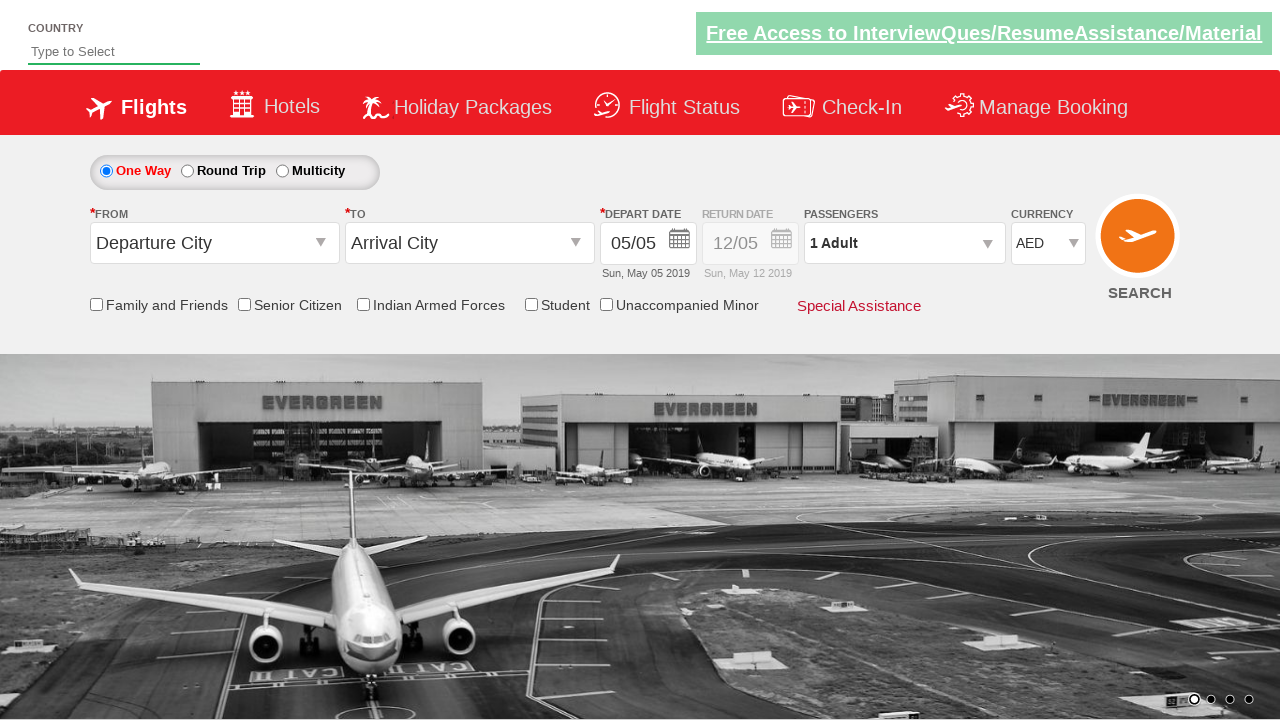

Retrieved selected dropdown value: AED
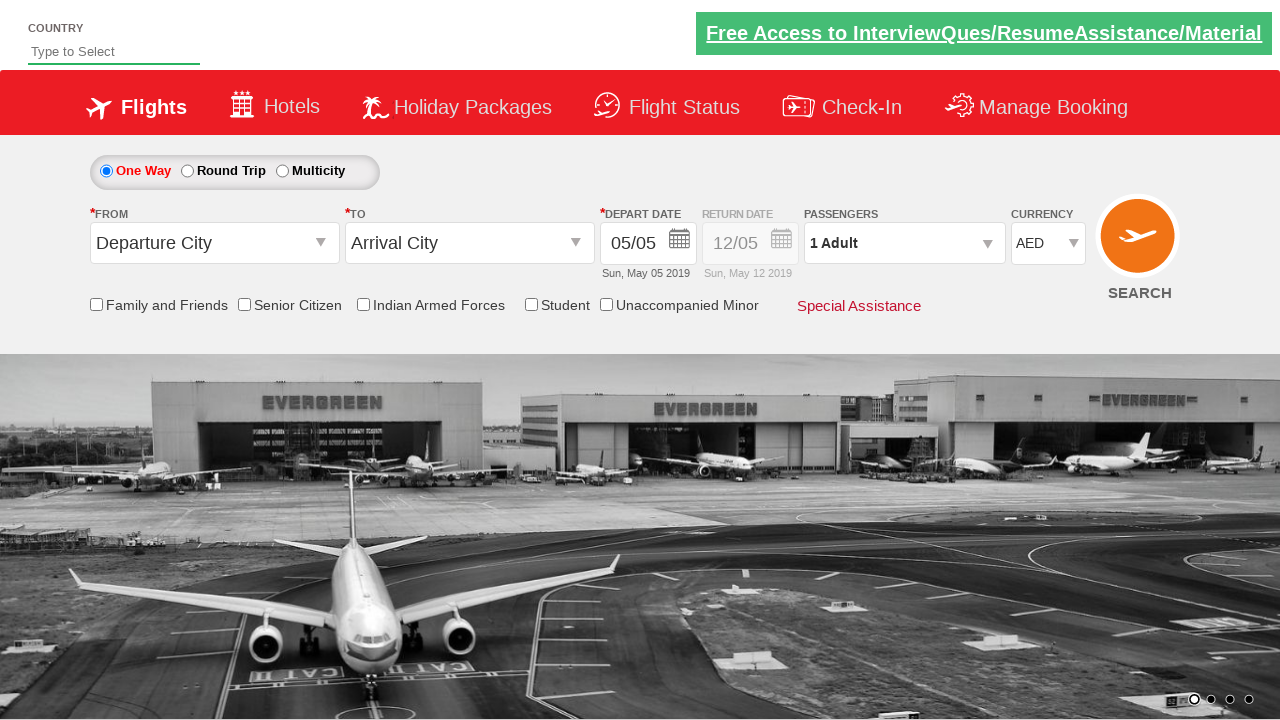

Selected USD option by visible text on #ctl00_mainContent_DropDownListCurrency
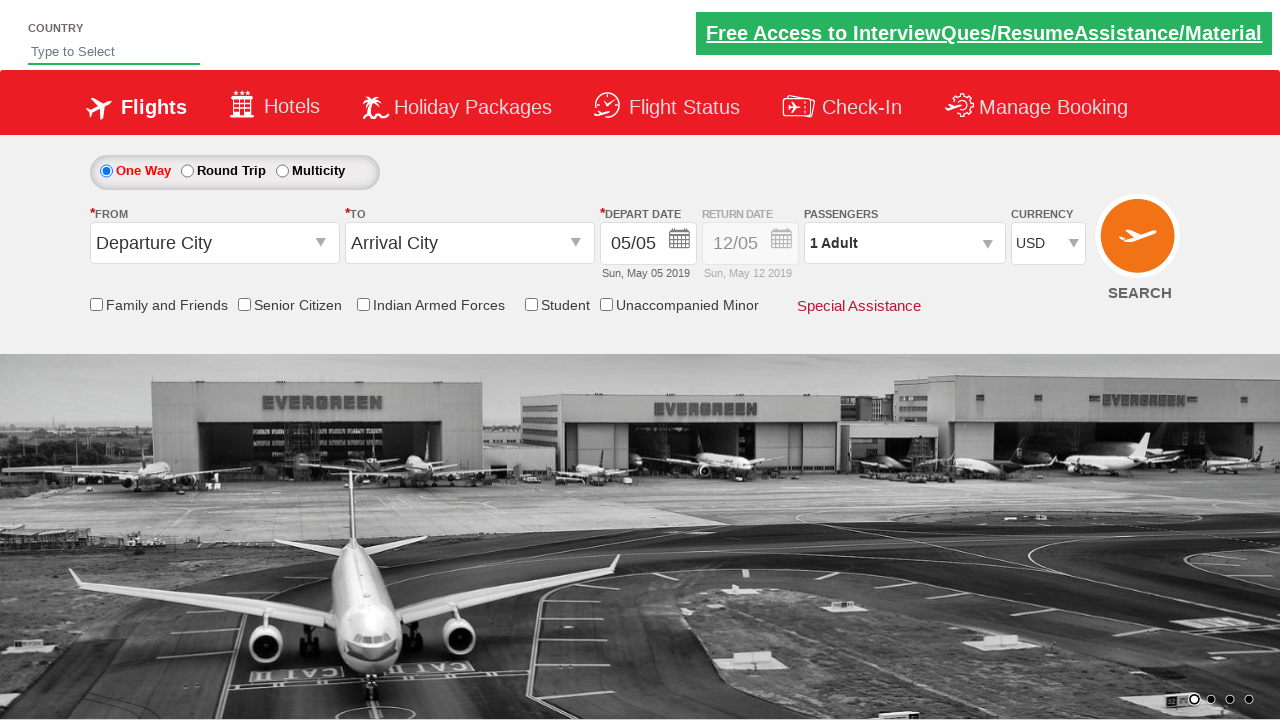

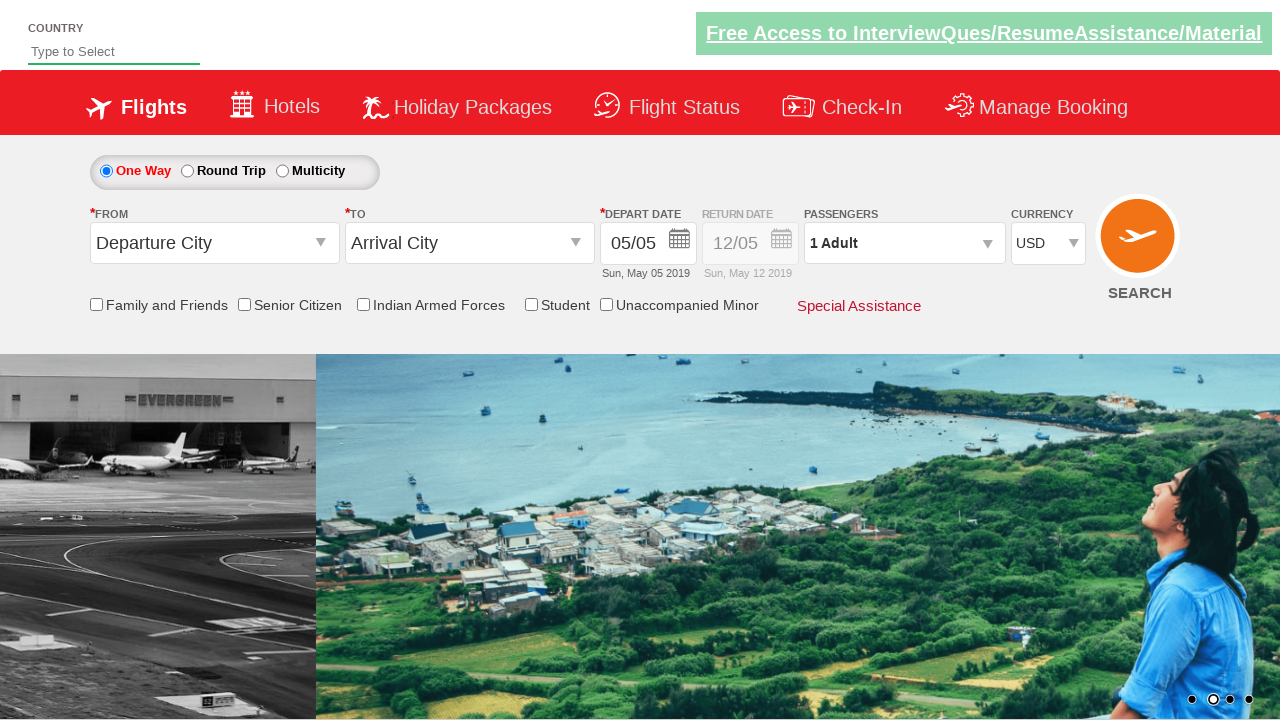